Tests dynamic content loading by clicking a button and waiting for specific text ("release") to appear in an element, demonstrating explicit wait functionality.

Starting URL: https://training-support.net/webelements/dynamic-content

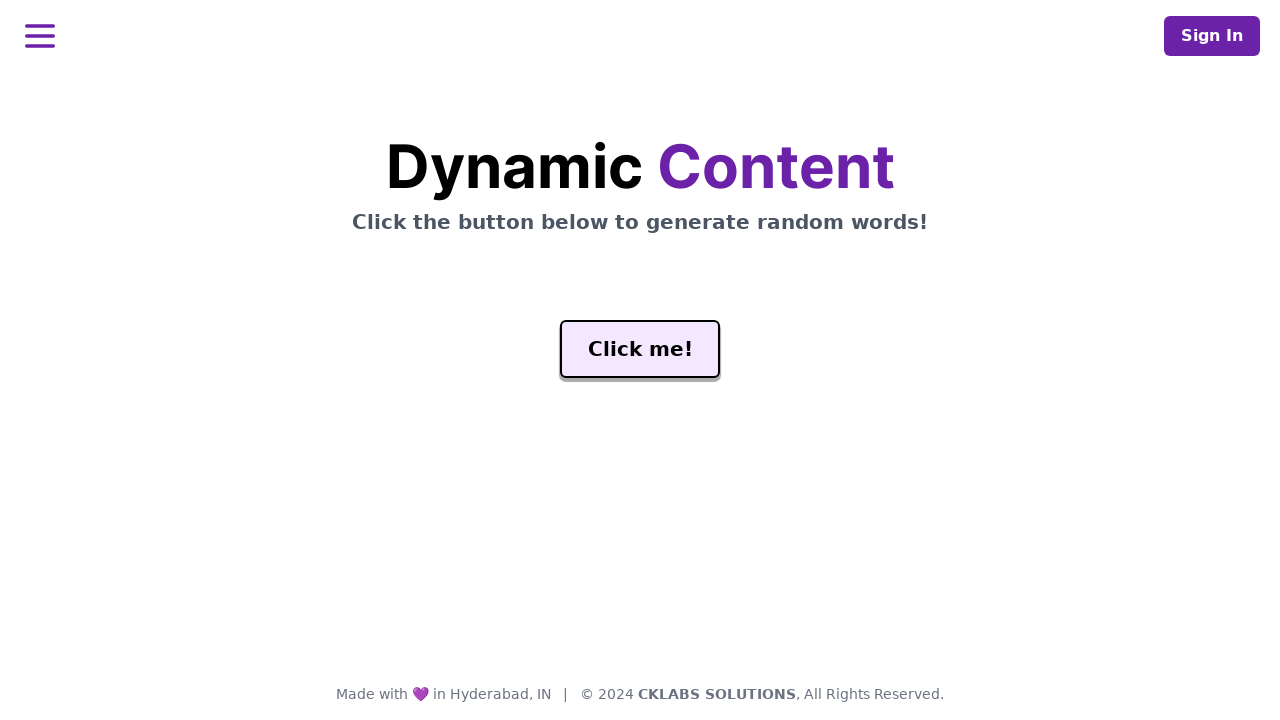

Clicked the 'Click me!' button to trigger dynamic content loading at (640, 349) on #genButton
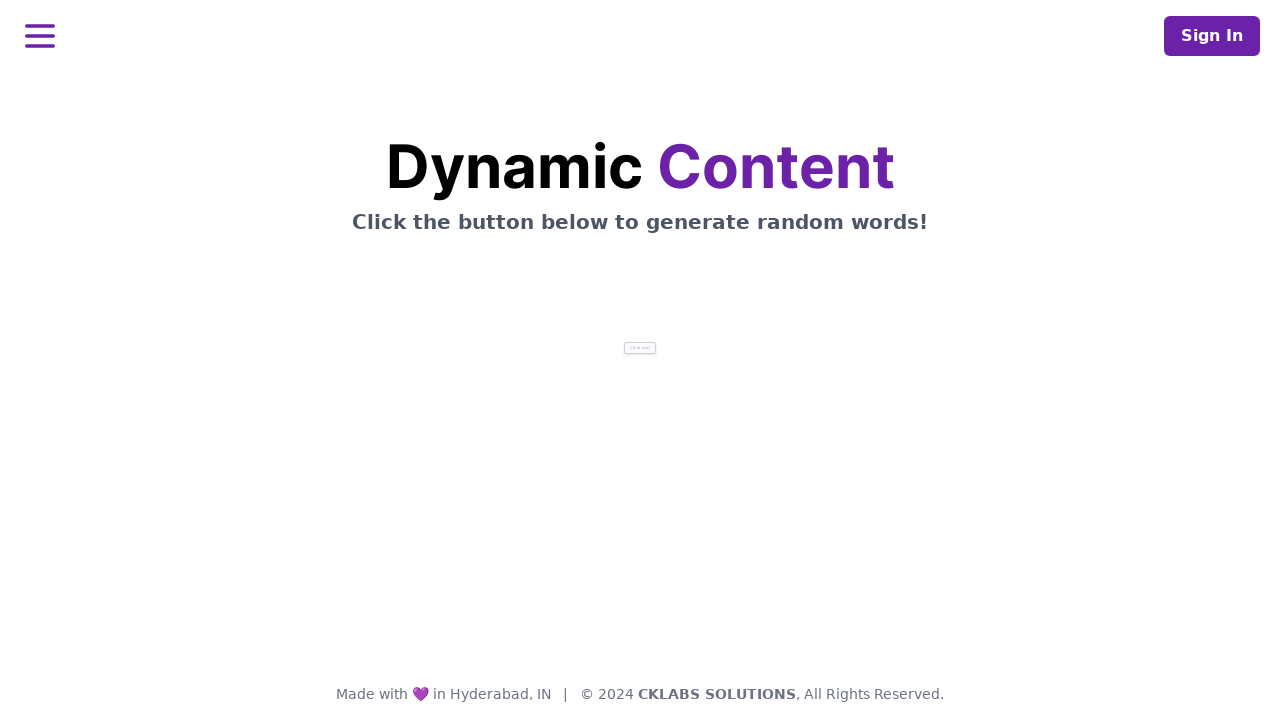

Waited for 'release' text to appear in the word element
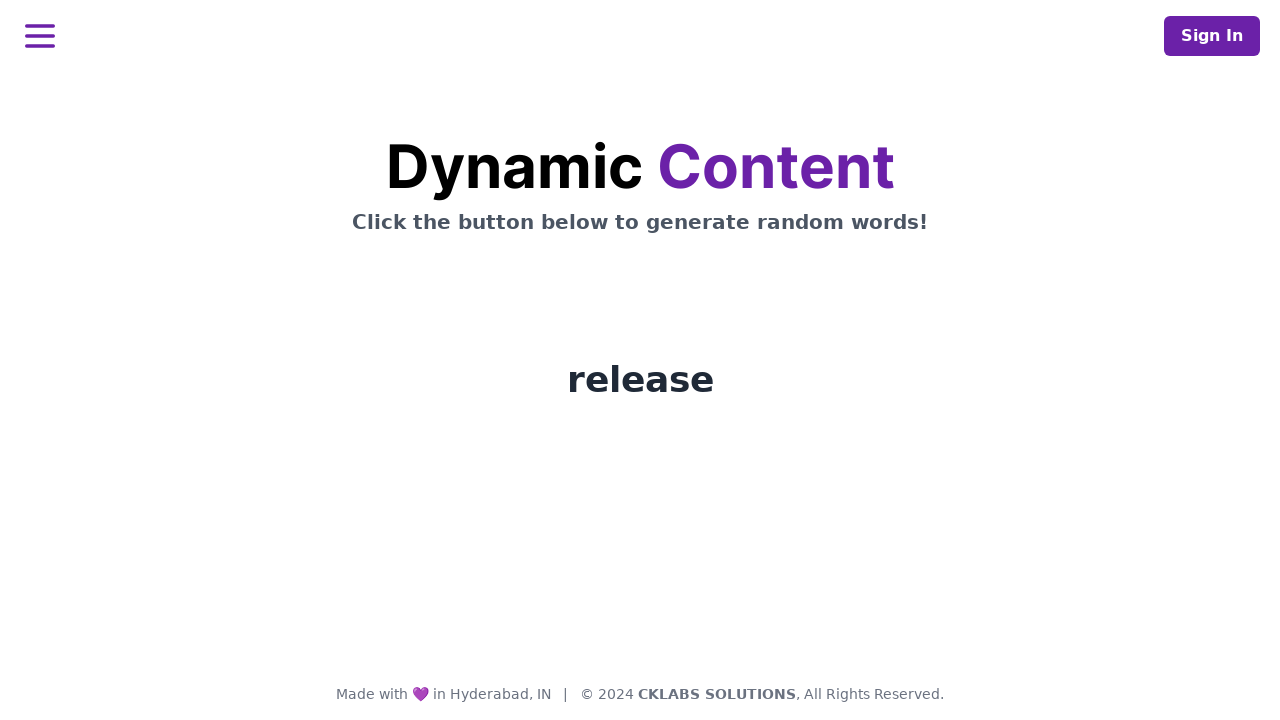

Located the word element
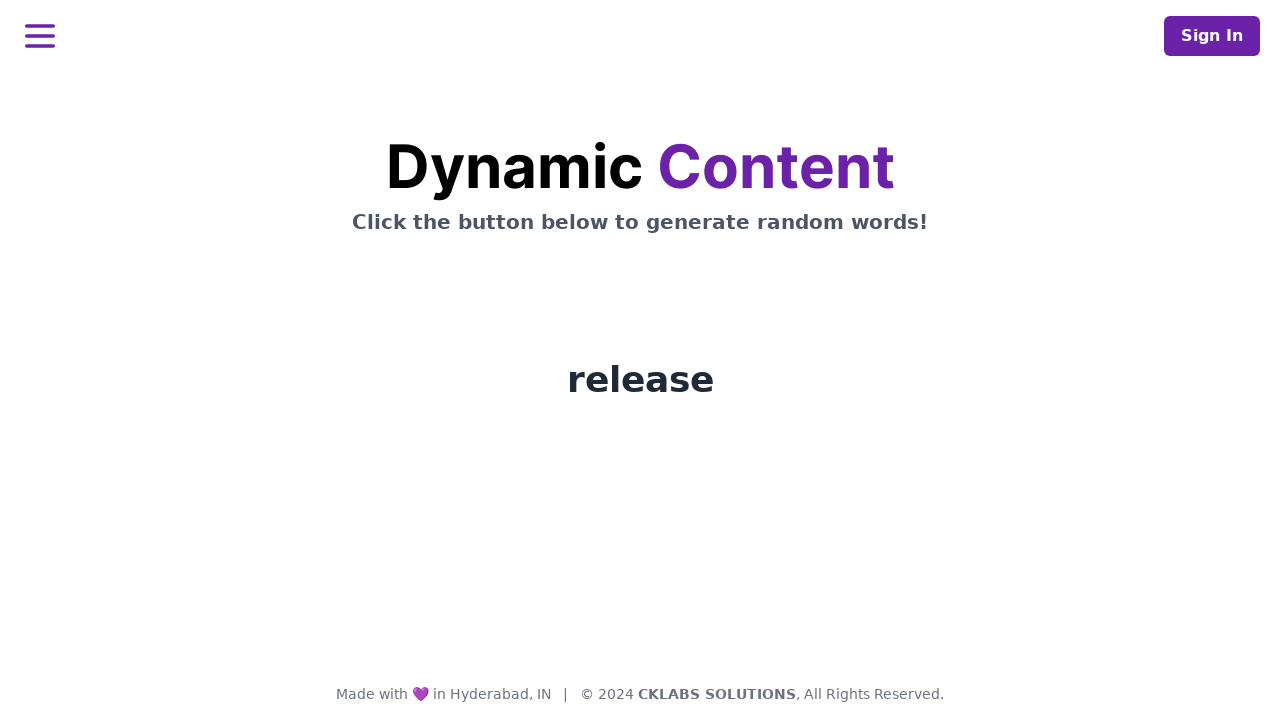

Retrieved text content from word element: 'release'
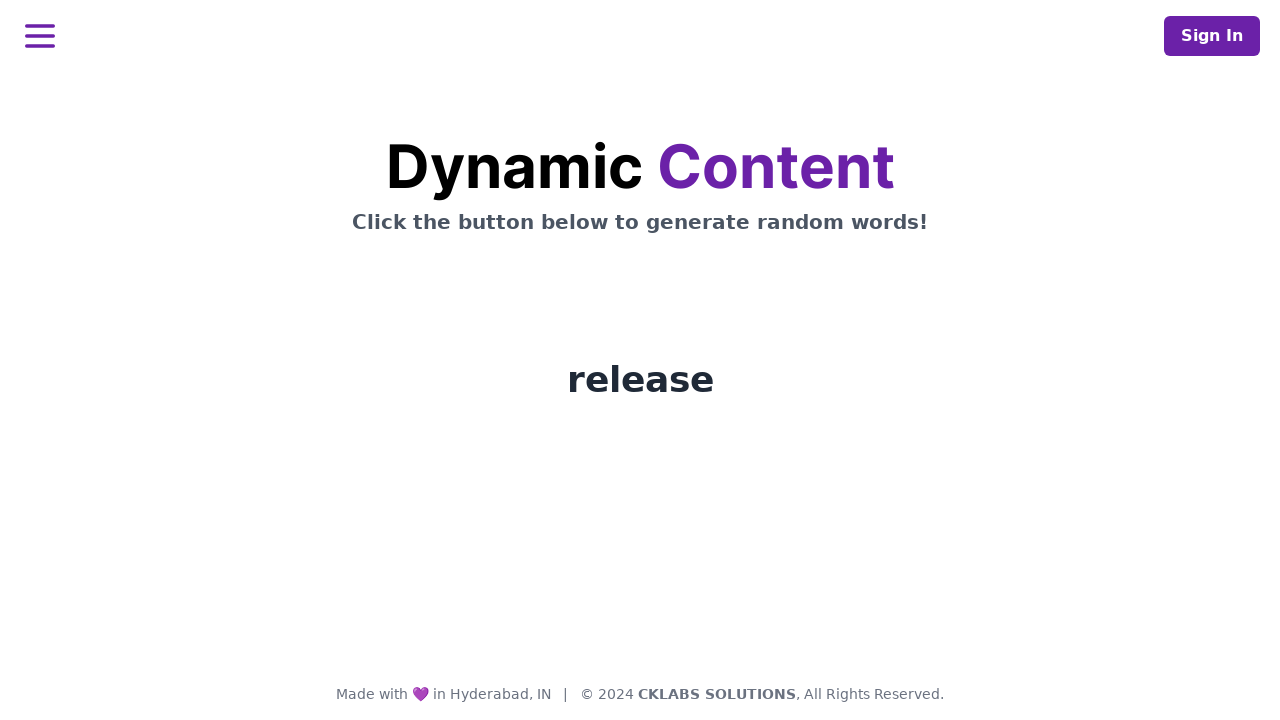

Printed word text to console: release
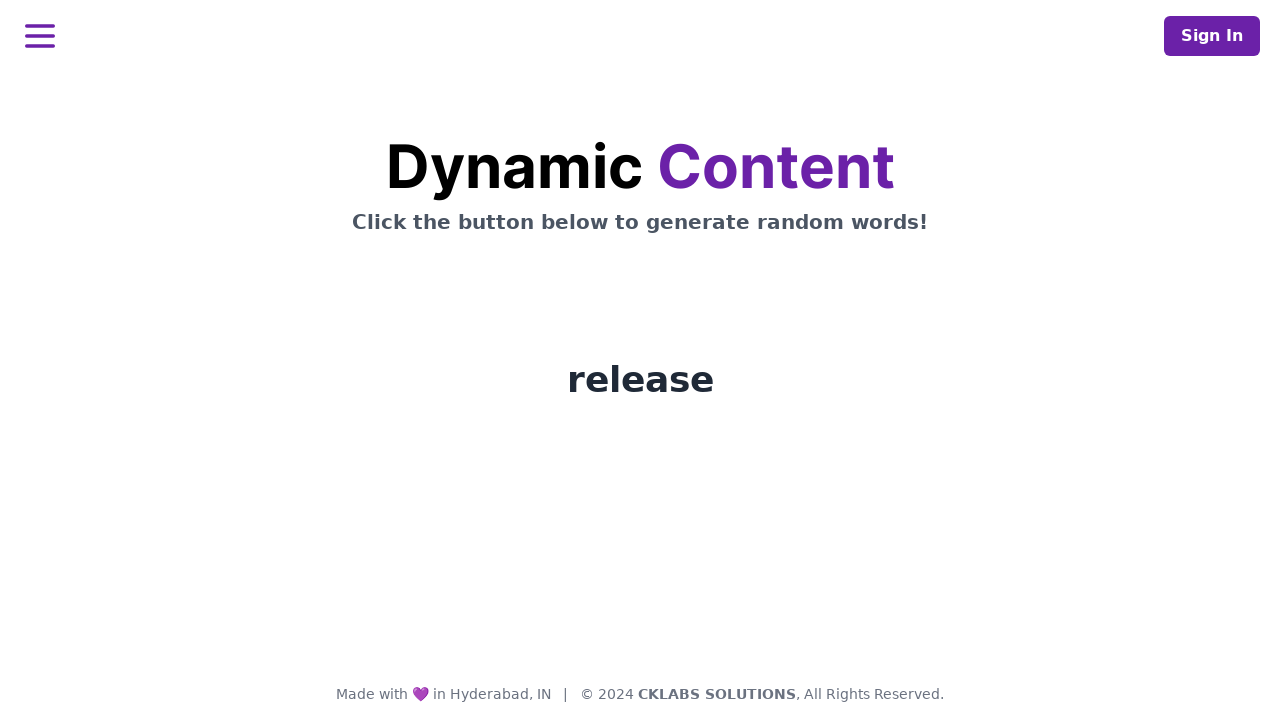

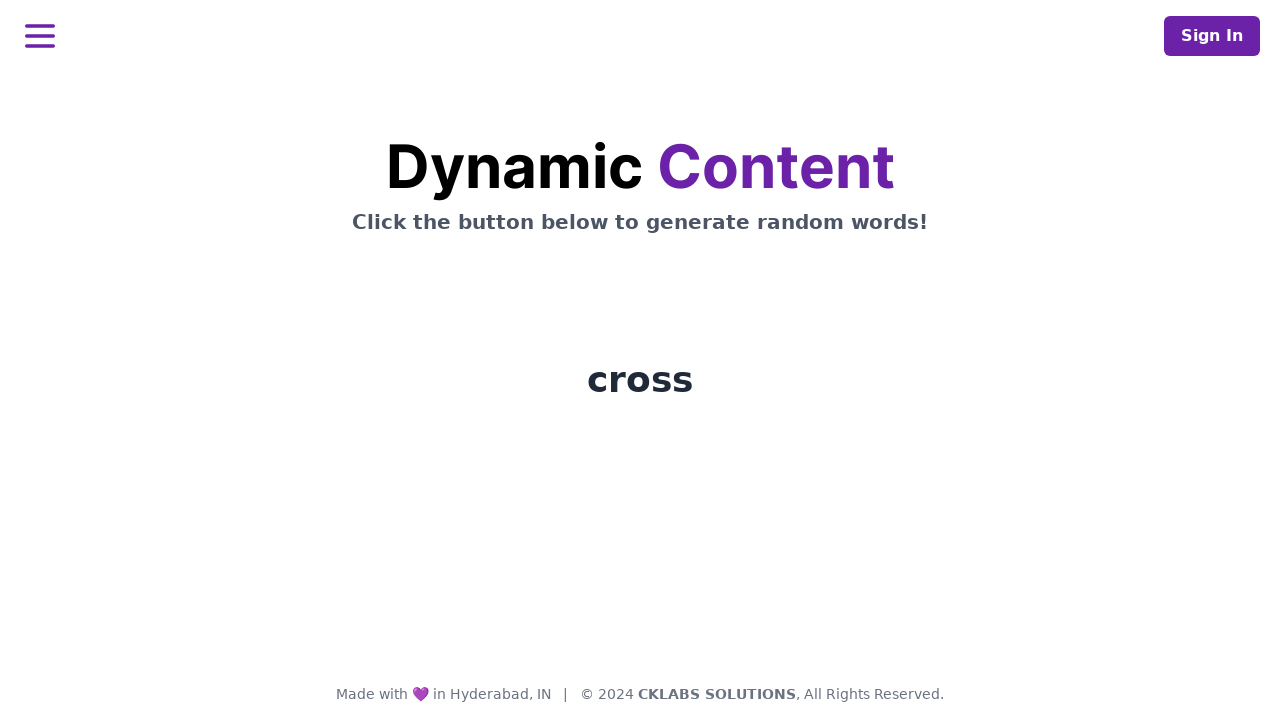